Tests selecting the default option in scenario C by directly clicking checkout without any framing modal

Starting URL: https://daheim-kochen.github.io/?surveyID=nowhere&choiceScenario=797f316f&consentNonce=e4c2790346bf4cbca22b961a324094ae&consentSessionID=consent

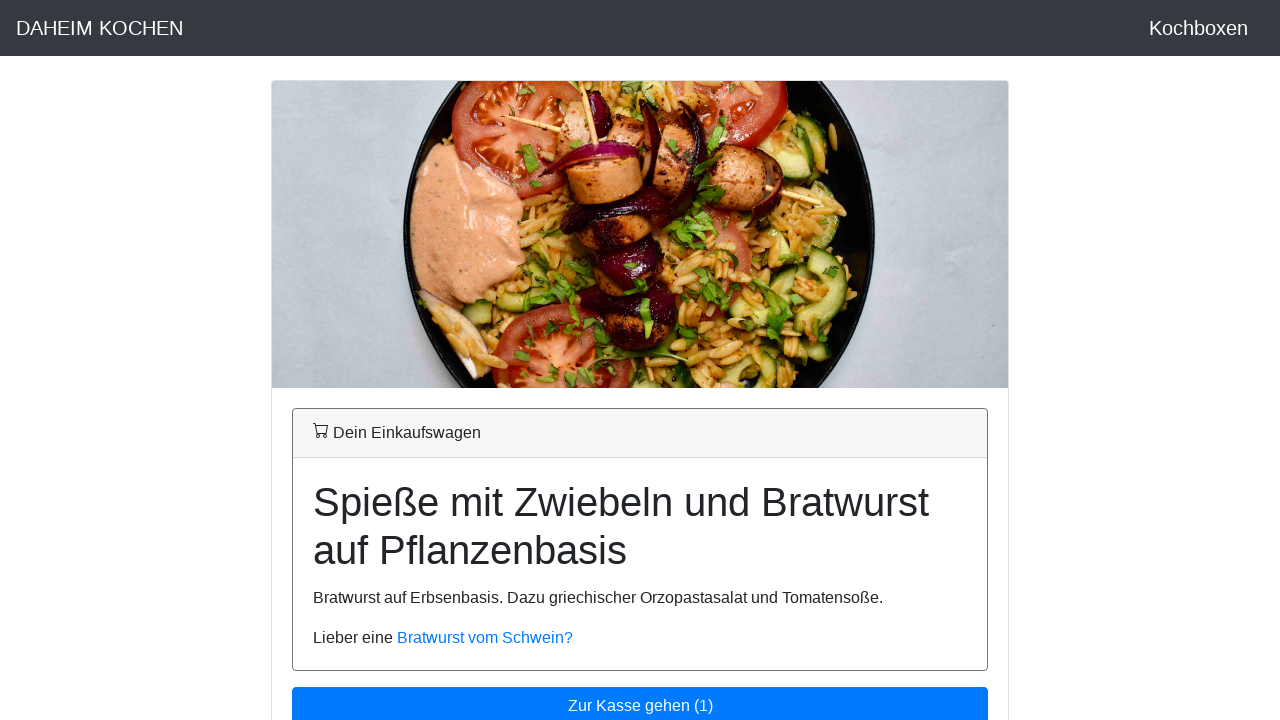

Clicked checkout button to complete default option selection in scenario C without framing modal at (640, 701) on #checkout-button
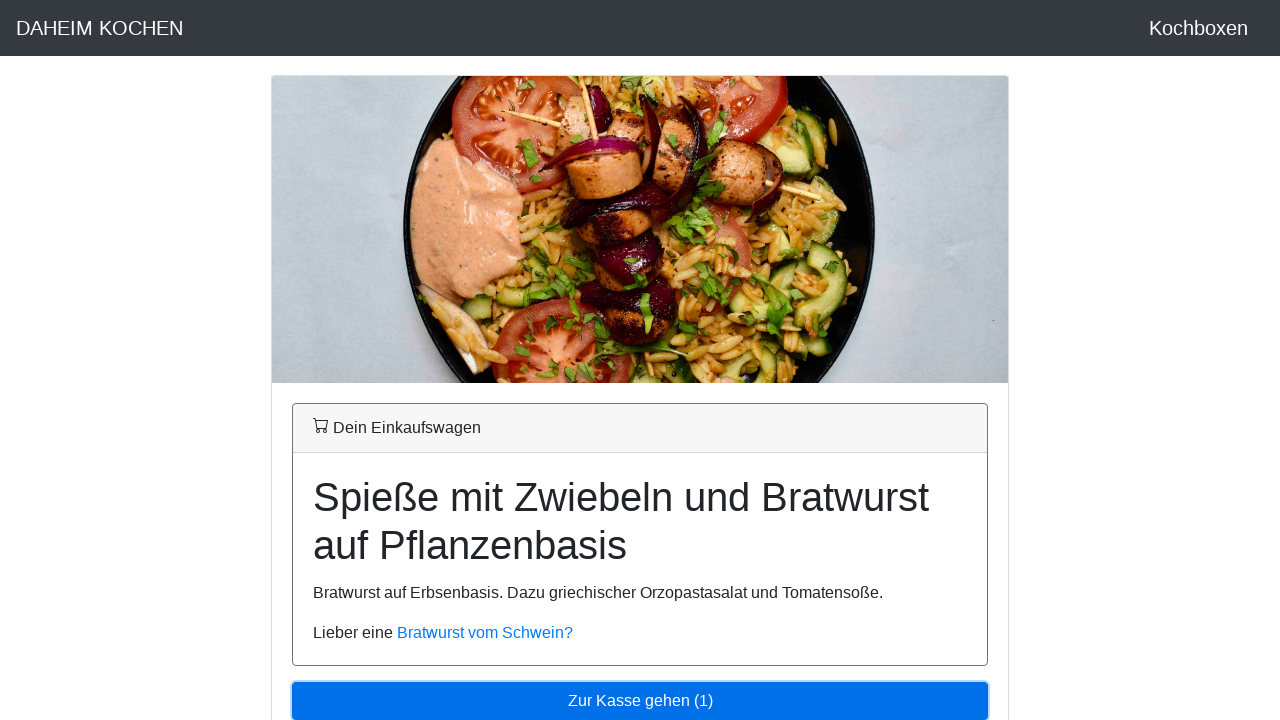

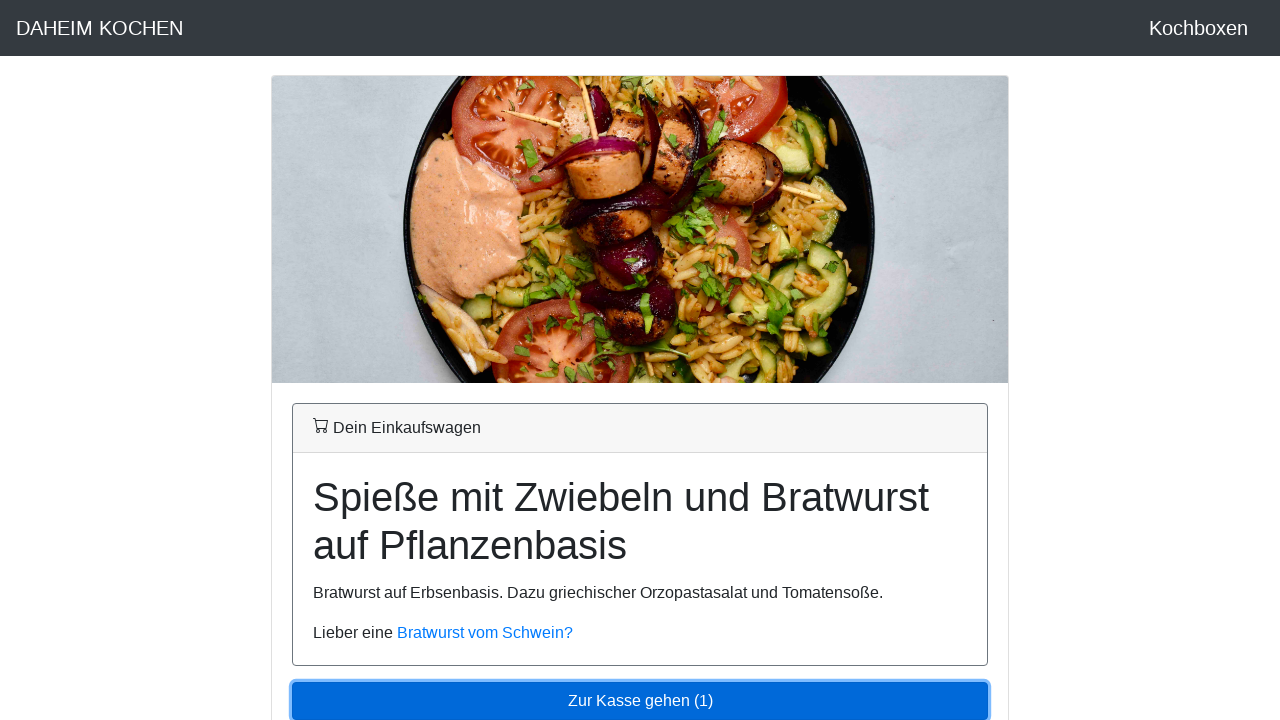